Clicks on Dynamic Controls link from the main page and navigates back

Starting URL: https://the-internet.herokuapp.com

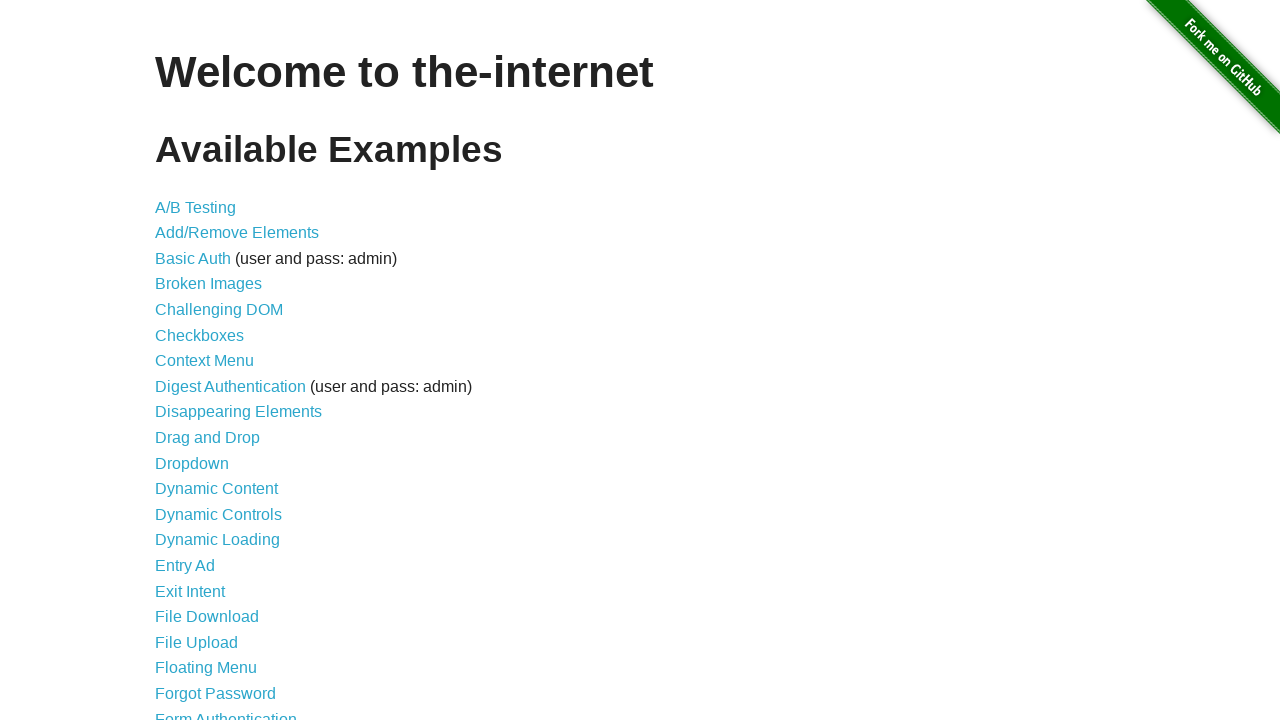

Clicked on Dynamic Controls link from main page at (218, 514) on xpath=//*[@id="content"]/ul/li[13]/a
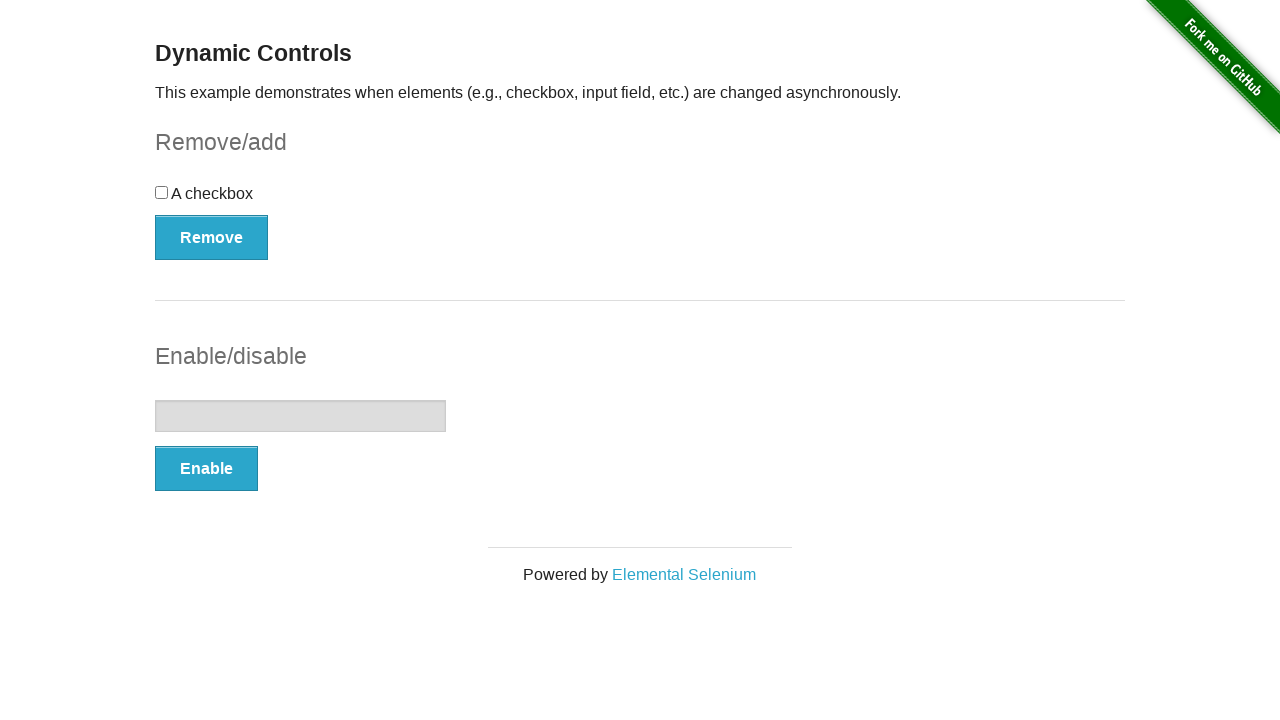

Navigated back to main page
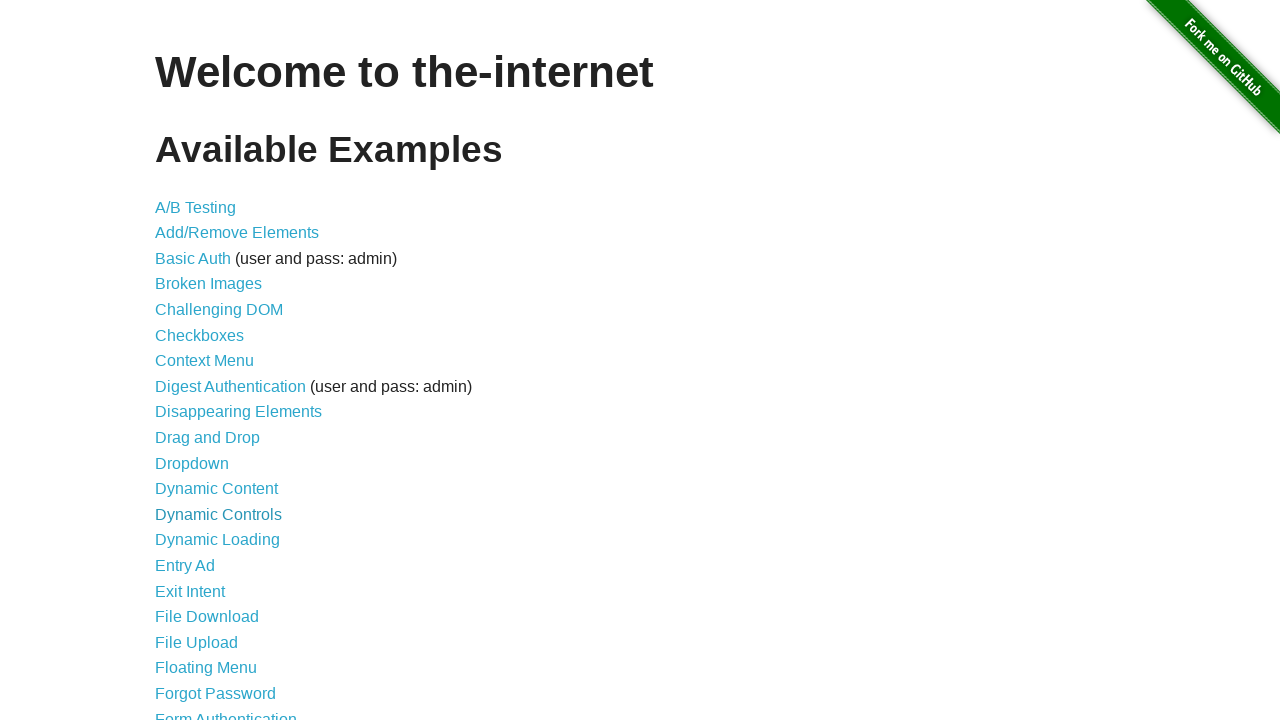

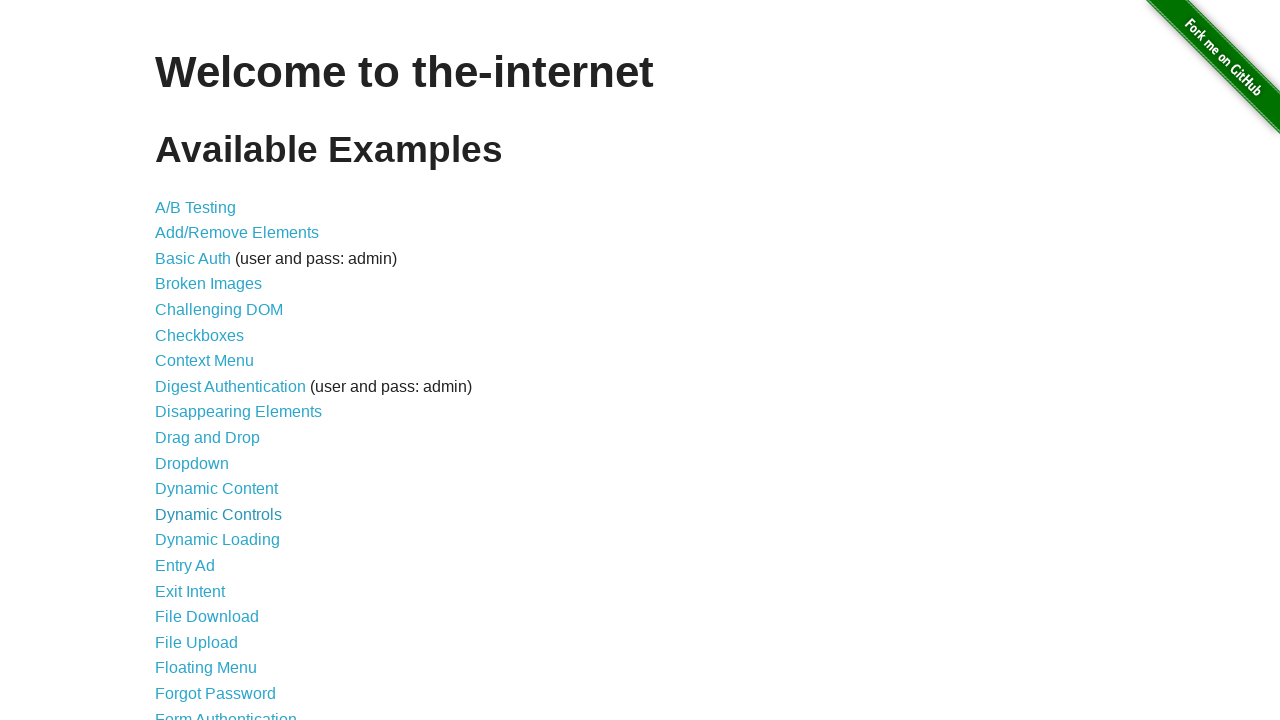